Tests navigation to Form Authentication page by clicking the link and verifying the URL changes to the login page

Starting URL: https://the-internet.herokuapp.com

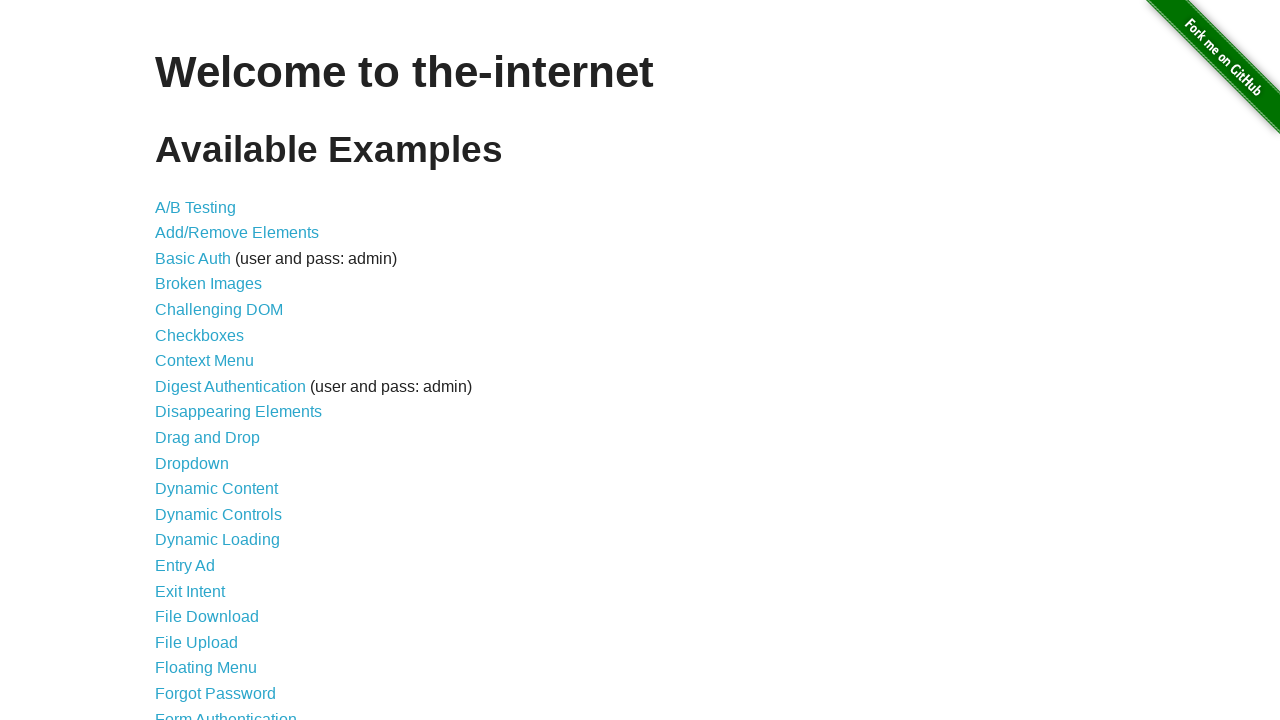

Clicked on Form Authentication link at (226, 712) on text=Form Authentication
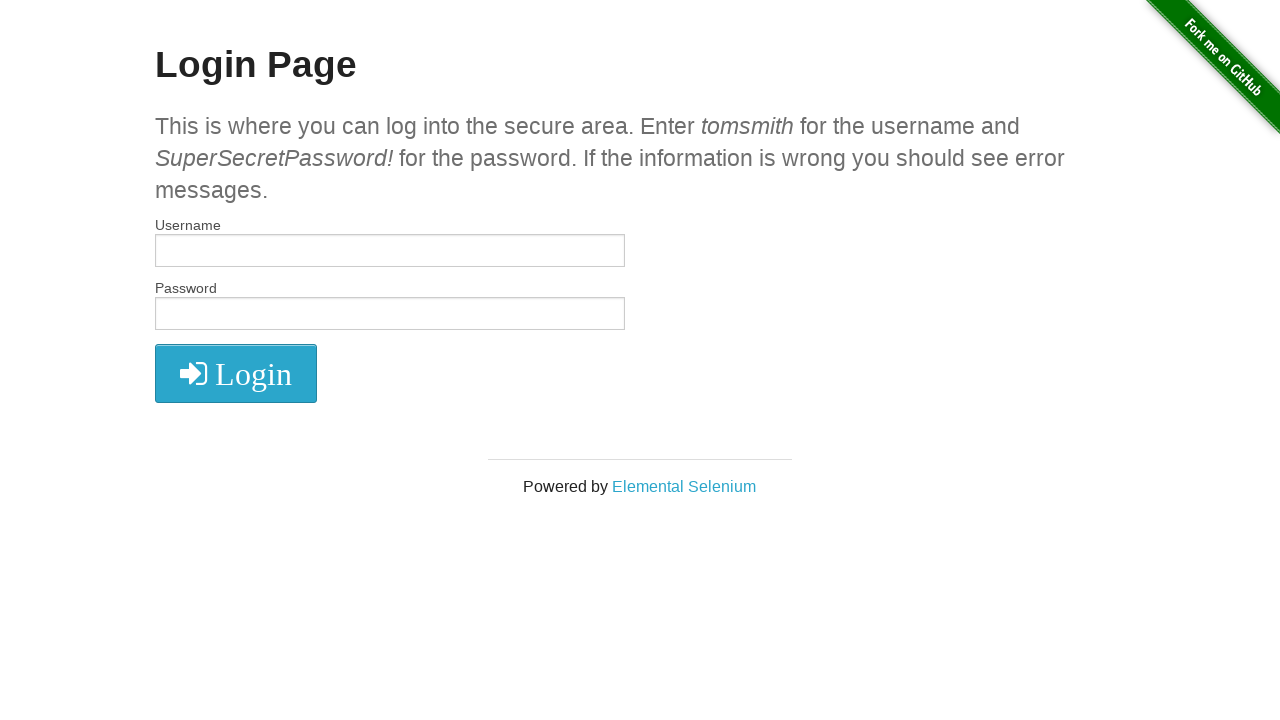

Verified navigation to login page by confirming URL matches **/login
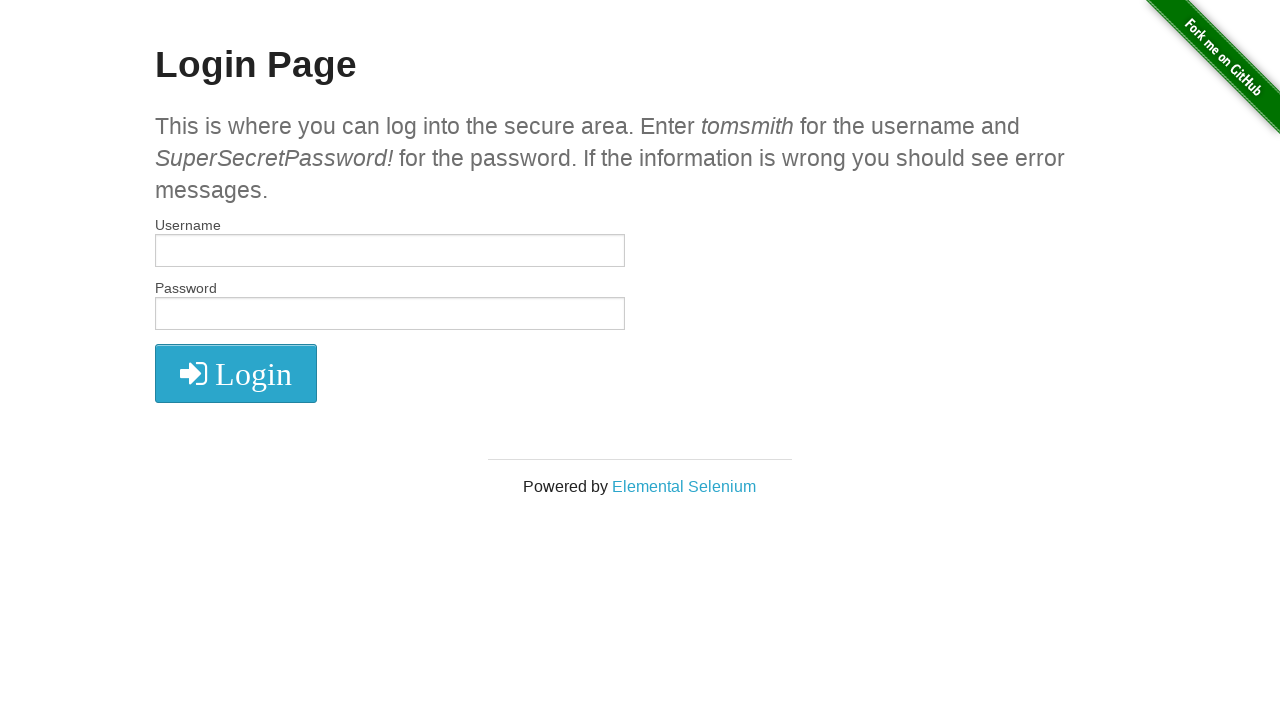

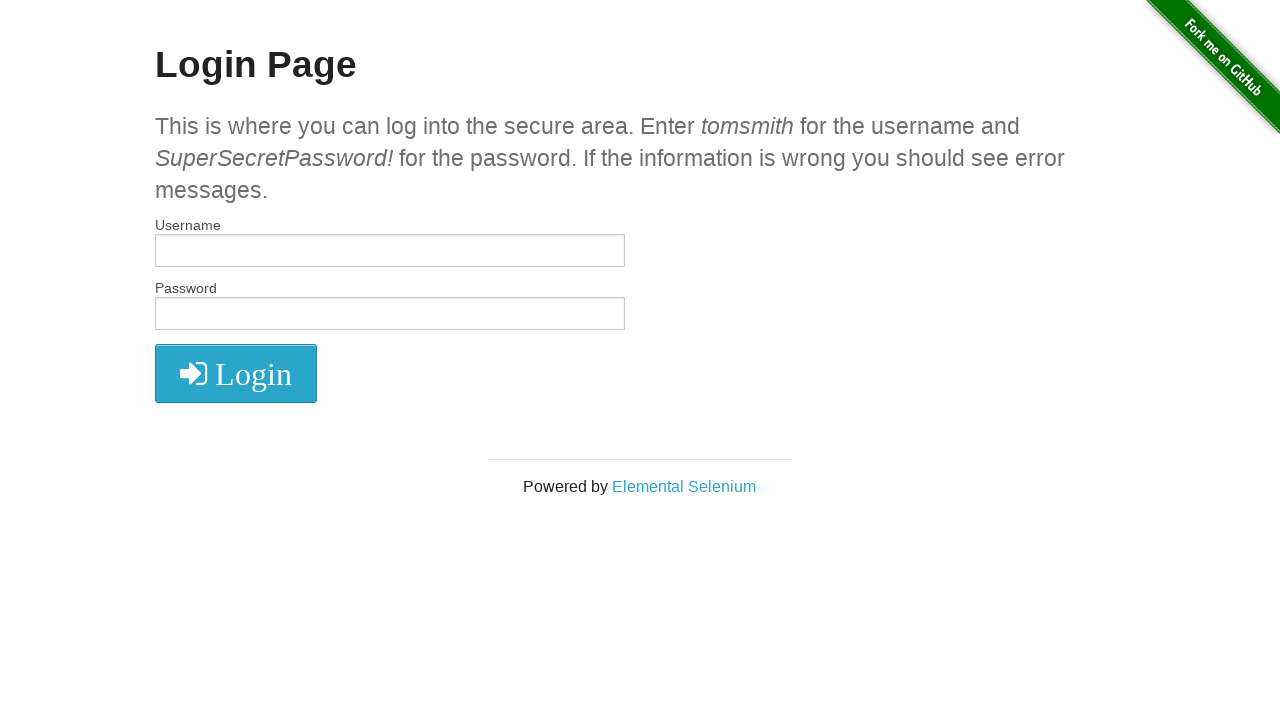